Tests that entered text is trimmed when editing a todo item

Starting URL: https://demo.playwright.dev/todomvc

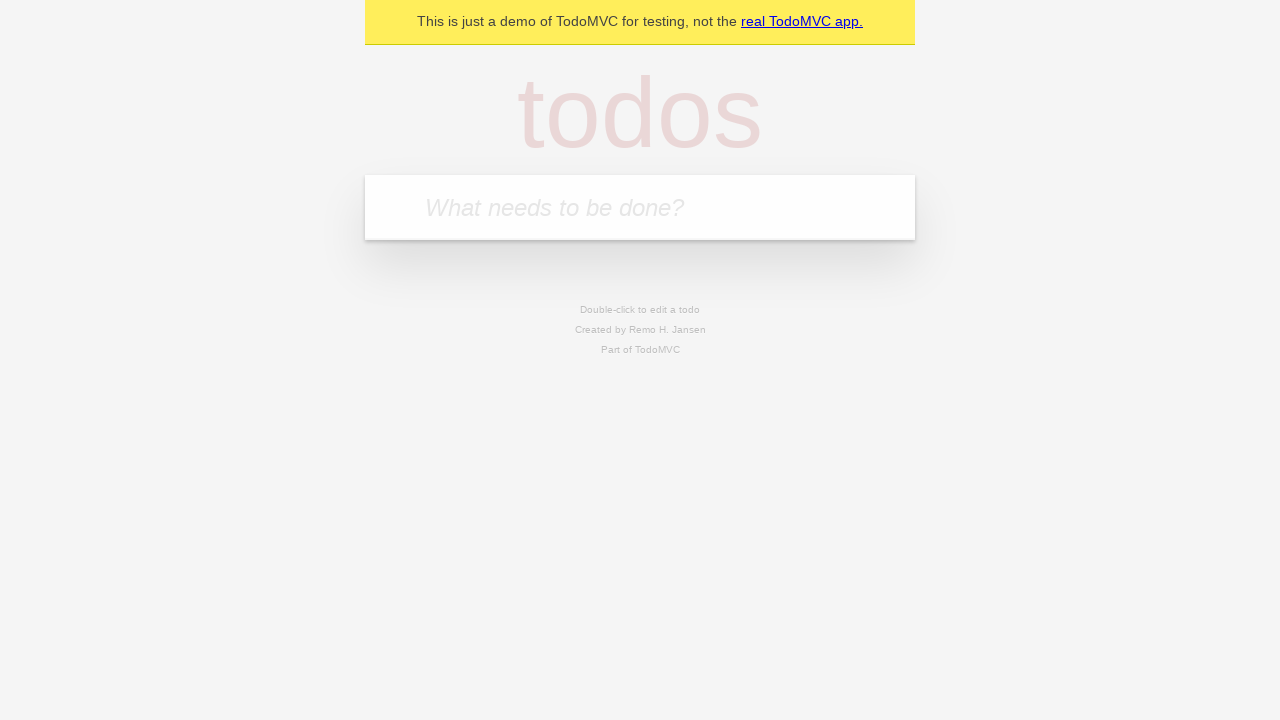

Filled first todo: 'buy some cheese' on internal:attr=[placeholder="What needs to be done?"i]
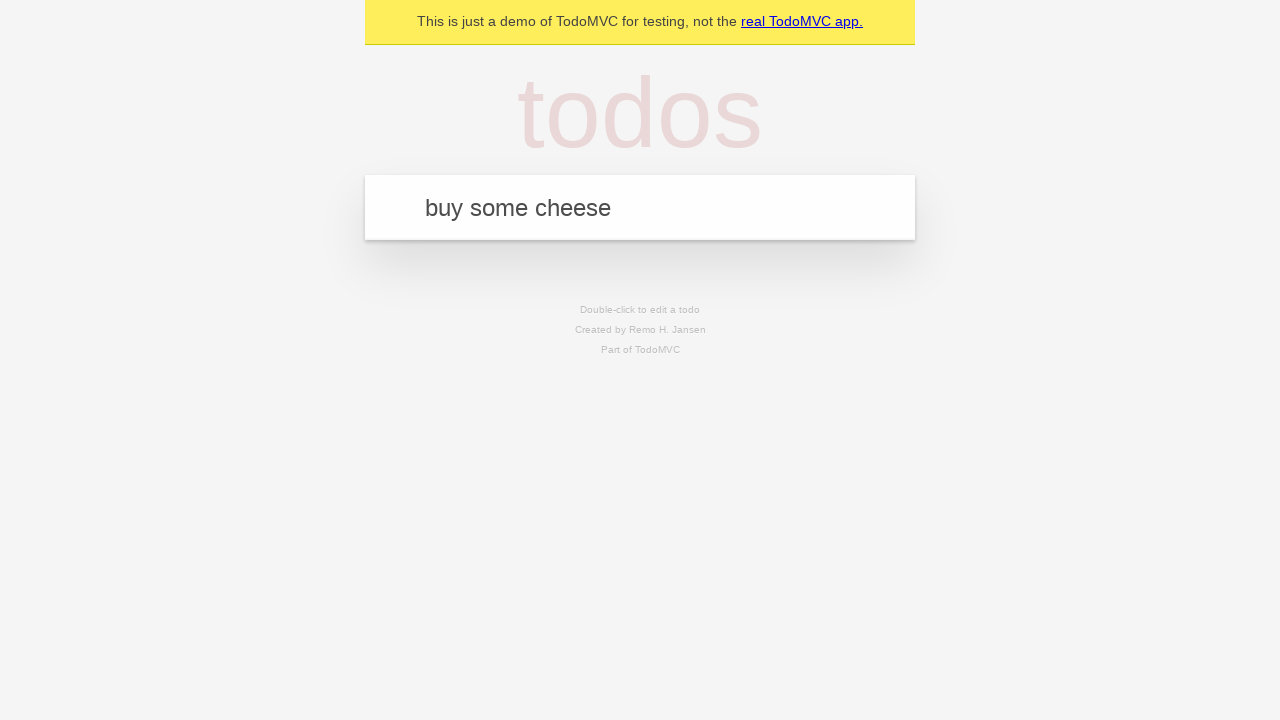

Pressed Enter to create first todo on internal:attr=[placeholder="What needs to be done?"i]
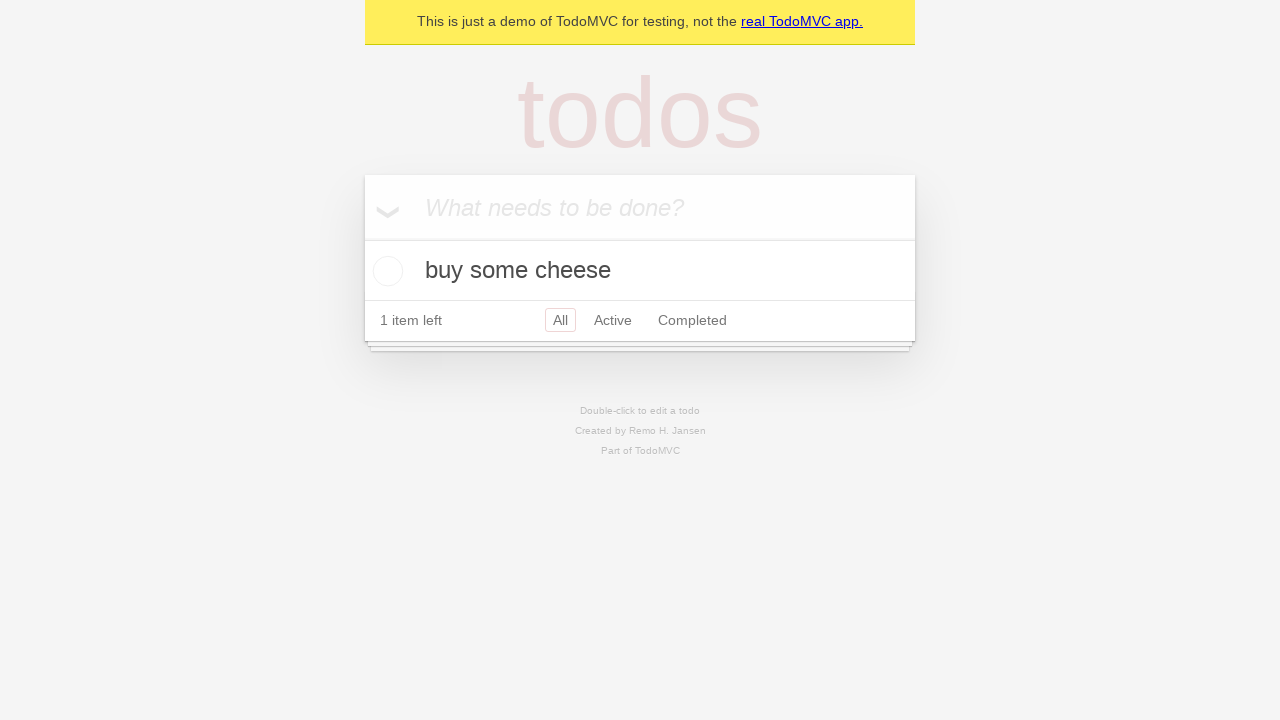

Filled second todo: 'feed the cat' on internal:attr=[placeholder="What needs to be done?"i]
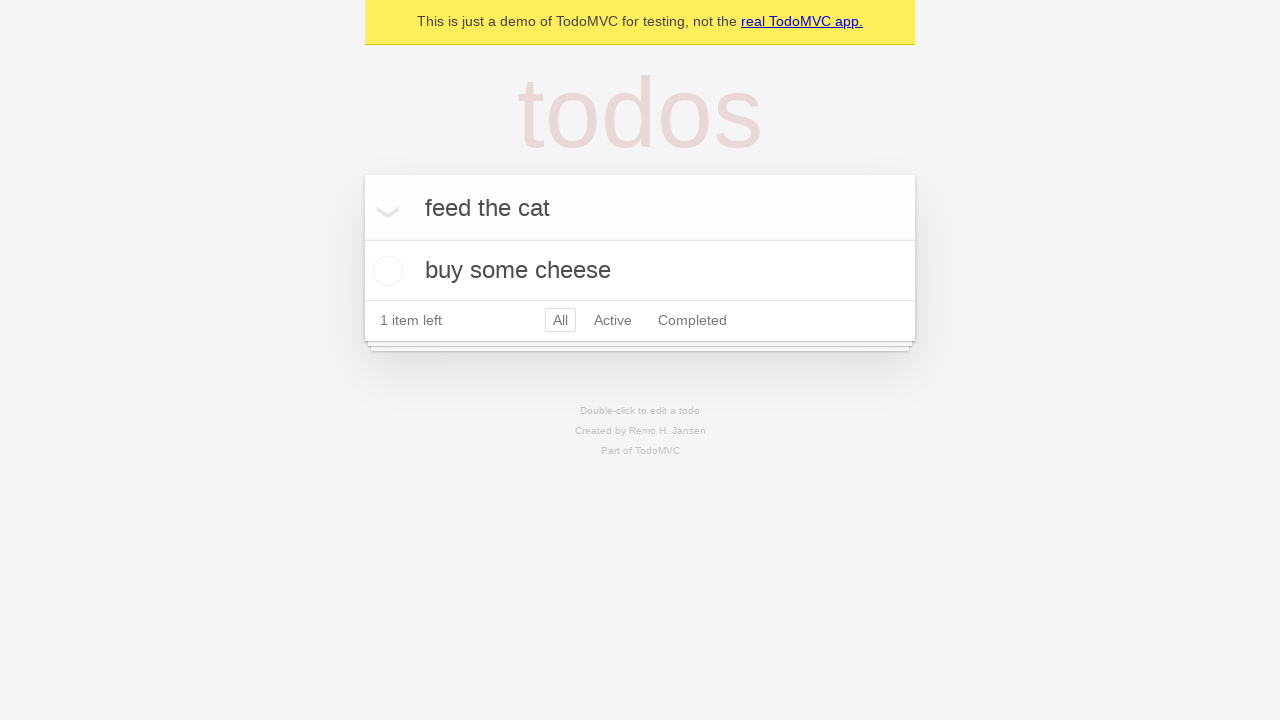

Pressed Enter to create second todo on internal:attr=[placeholder="What needs to be done?"i]
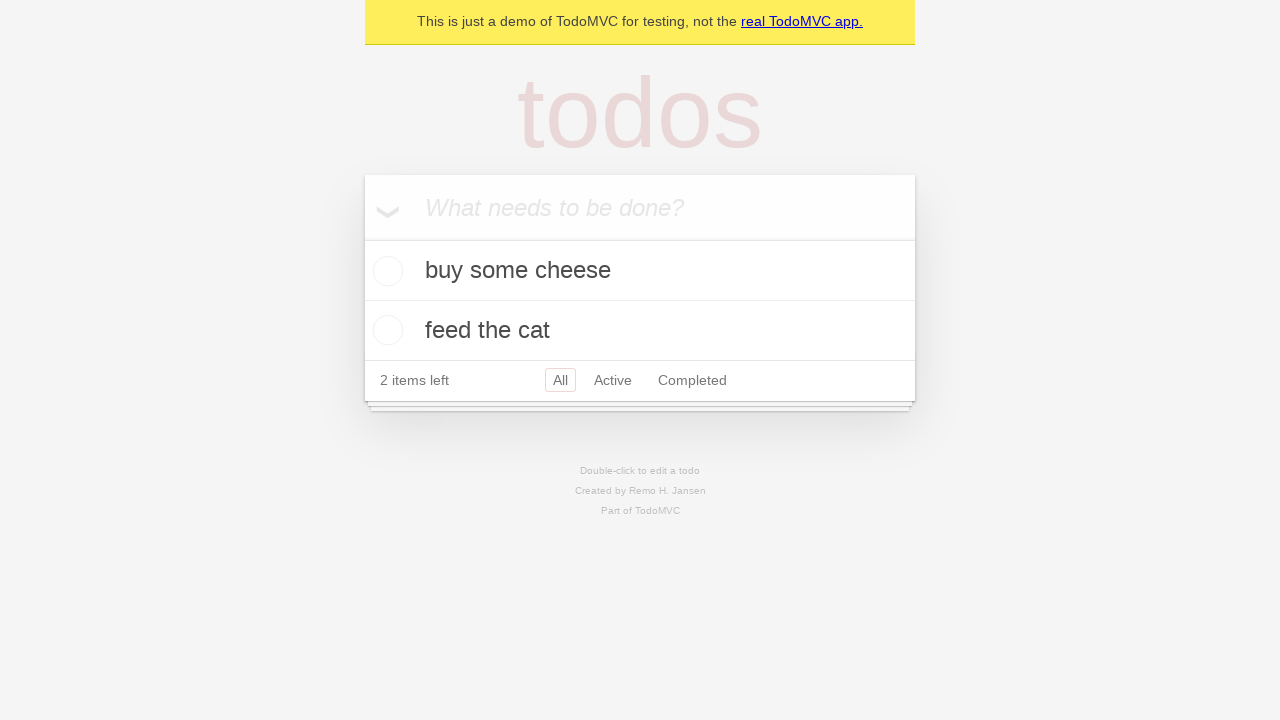

Filled third todo: 'book a doctors appointment' on internal:attr=[placeholder="What needs to be done?"i]
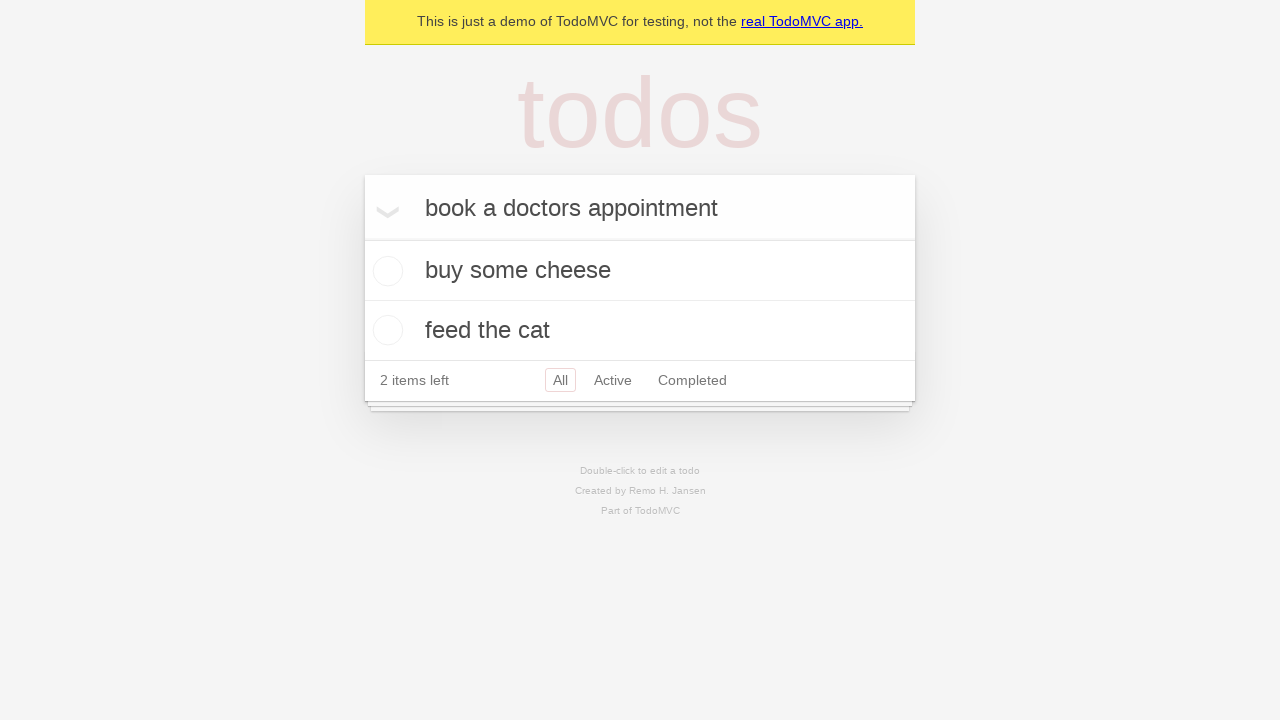

Pressed Enter to create third todo on internal:attr=[placeholder="What needs to be done?"i]
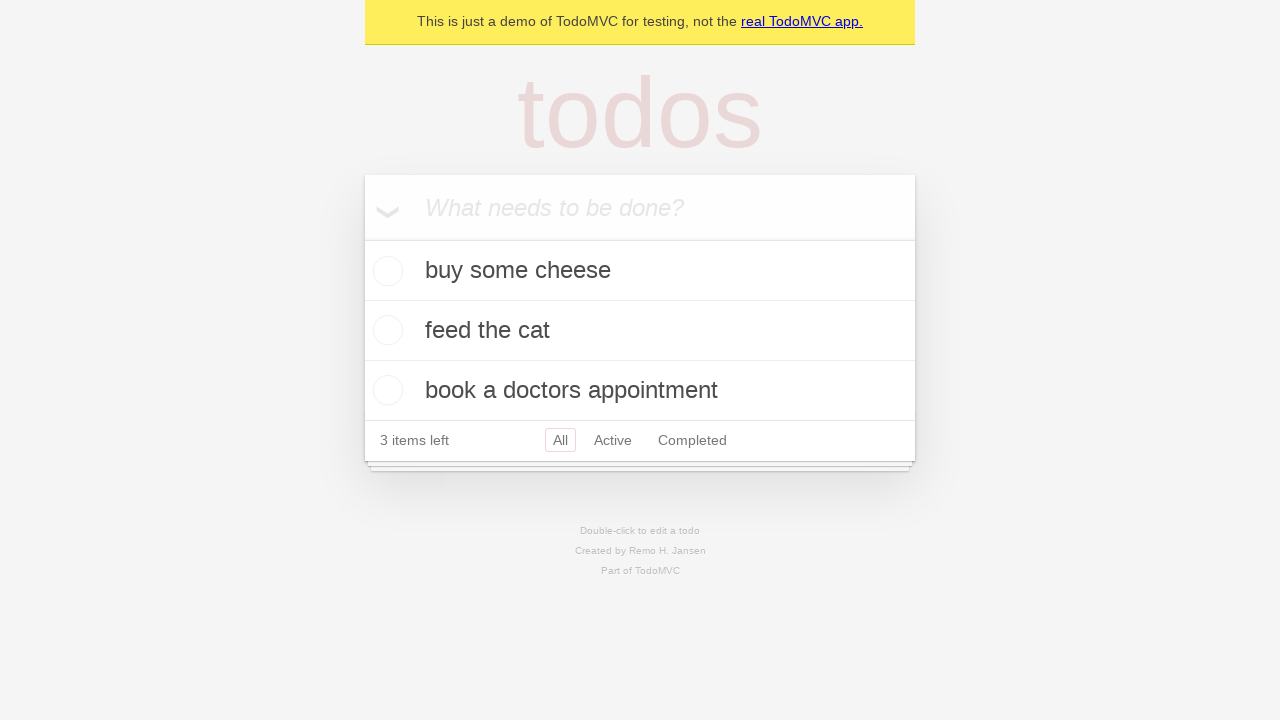

Double-clicked second todo item to enter edit mode at (640, 331) on internal:testid=[data-testid="todo-item"s] >> nth=1
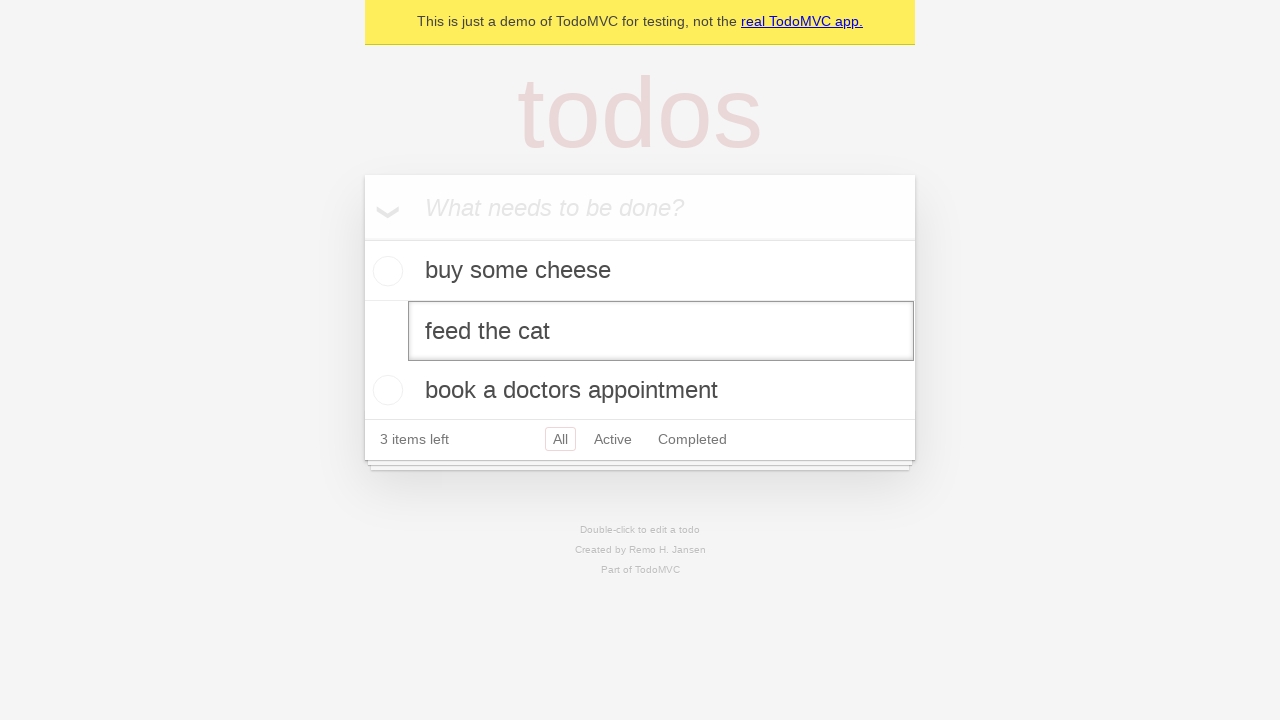

Filled edit field with text containing leading and trailing whitespace: '    buy some sausages    ' on internal:testid=[data-testid="todo-item"s] >> nth=1 >> internal:role=textbox[nam
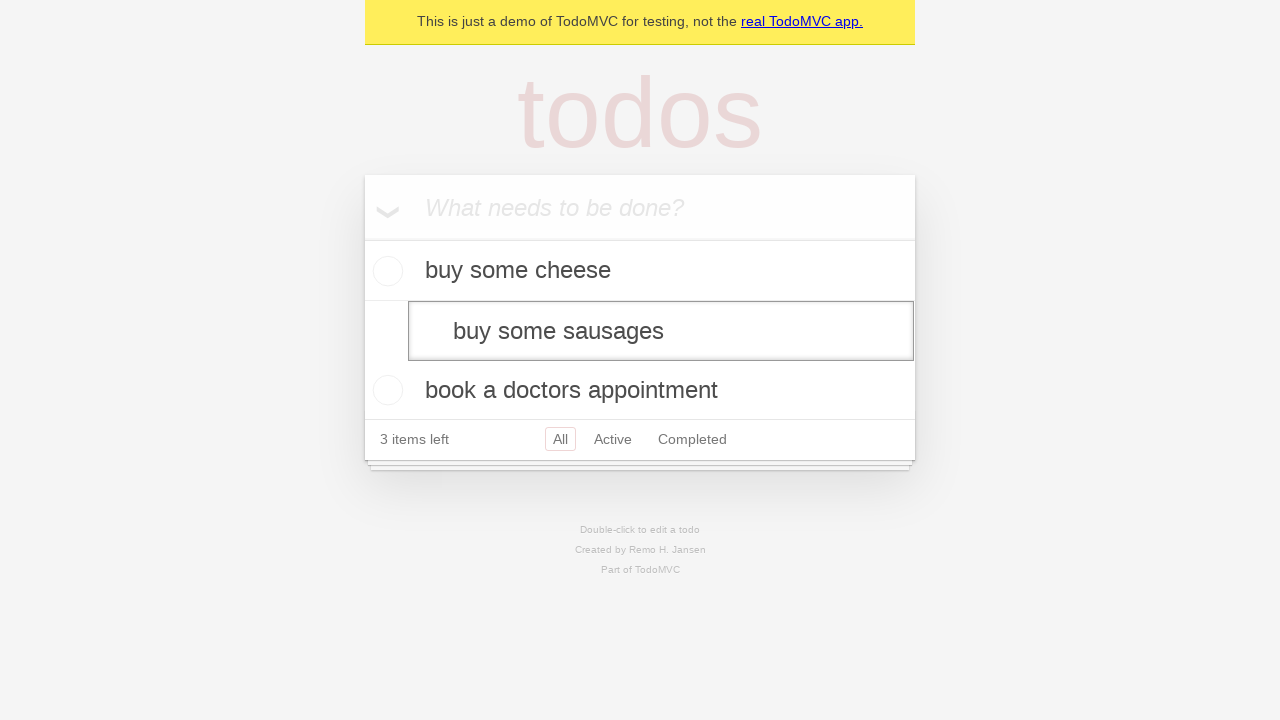

Pressed Enter to submit edited todo, text should be trimmed to 'buy some sausages' on internal:testid=[data-testid="todo-item"s] >> nth=1 >> internal:role=textbox[nam
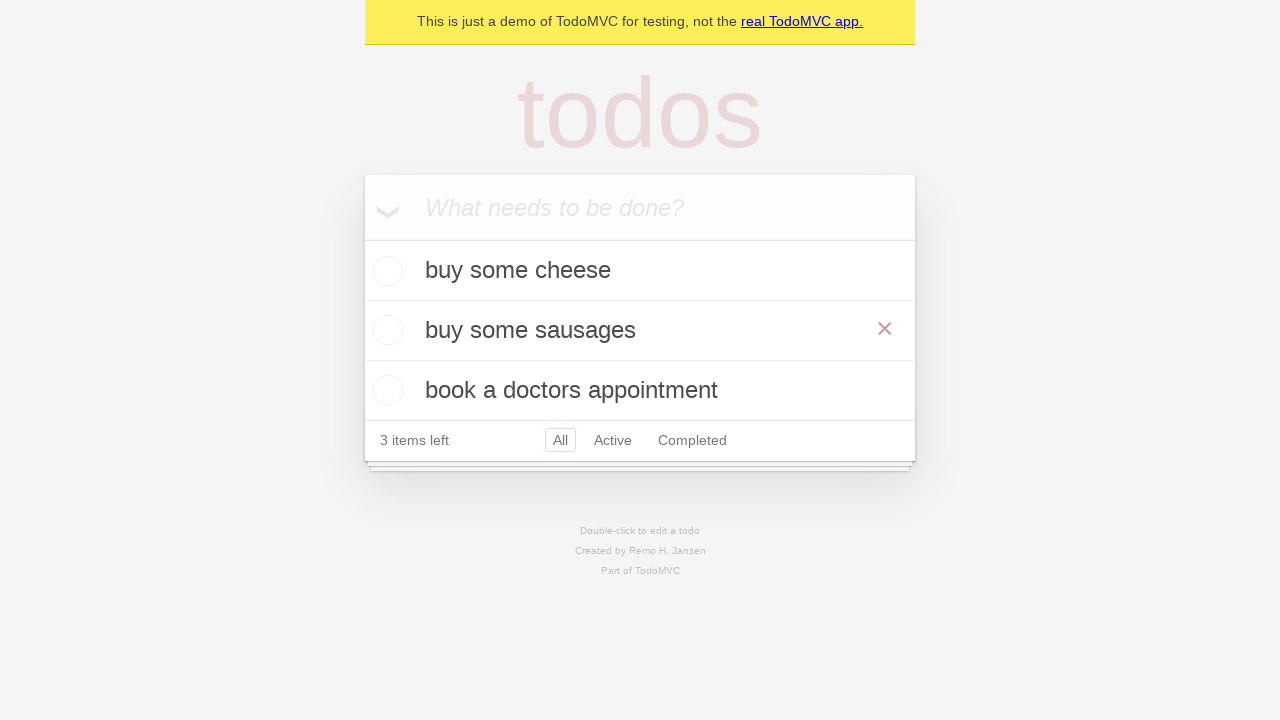

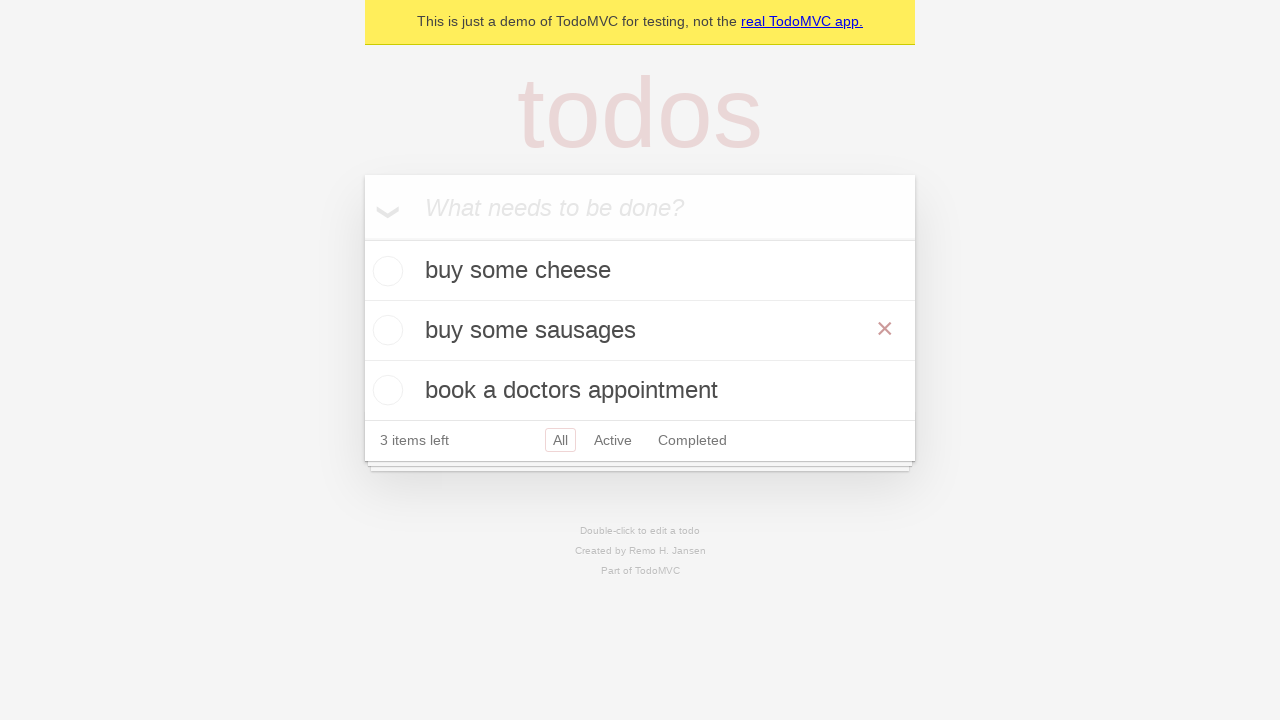